Tests registration form validation when password is too short (less than 6 characters).

Starting URL: https://alada.vn/tai-khoan/dang-ky.html

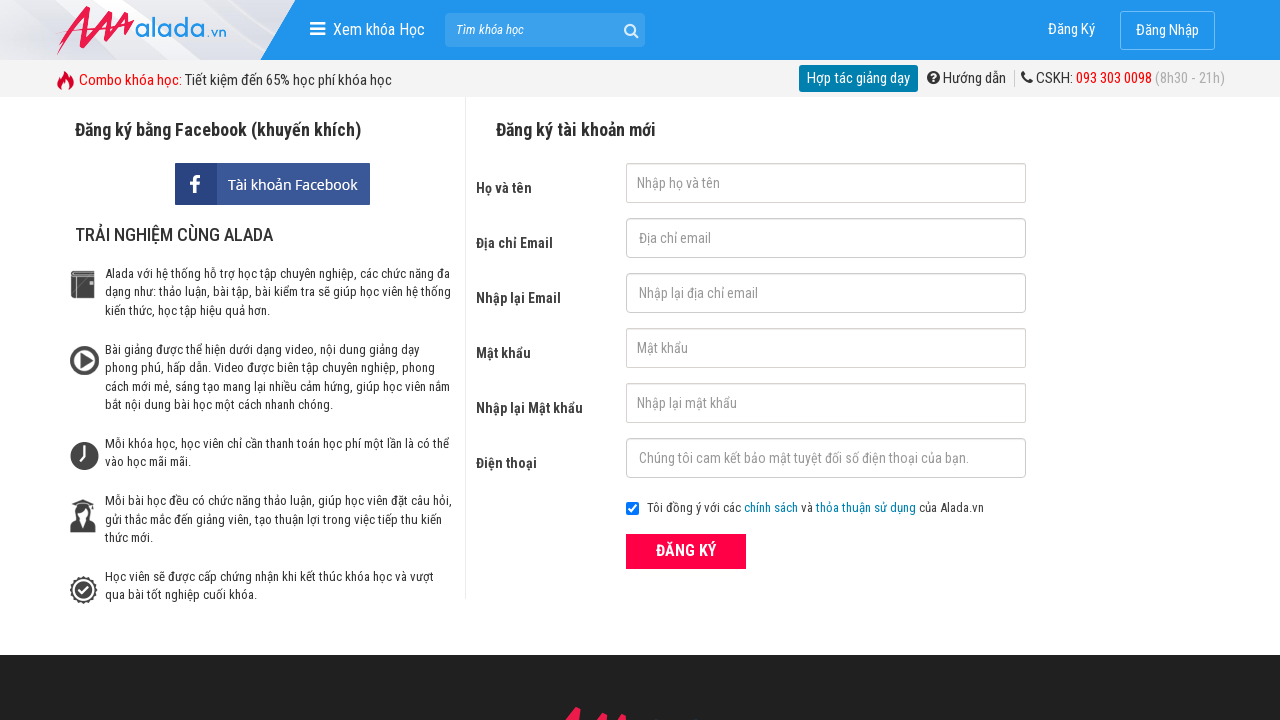

Filled first name field with 'Lê Thị C' on input#txtFirstname
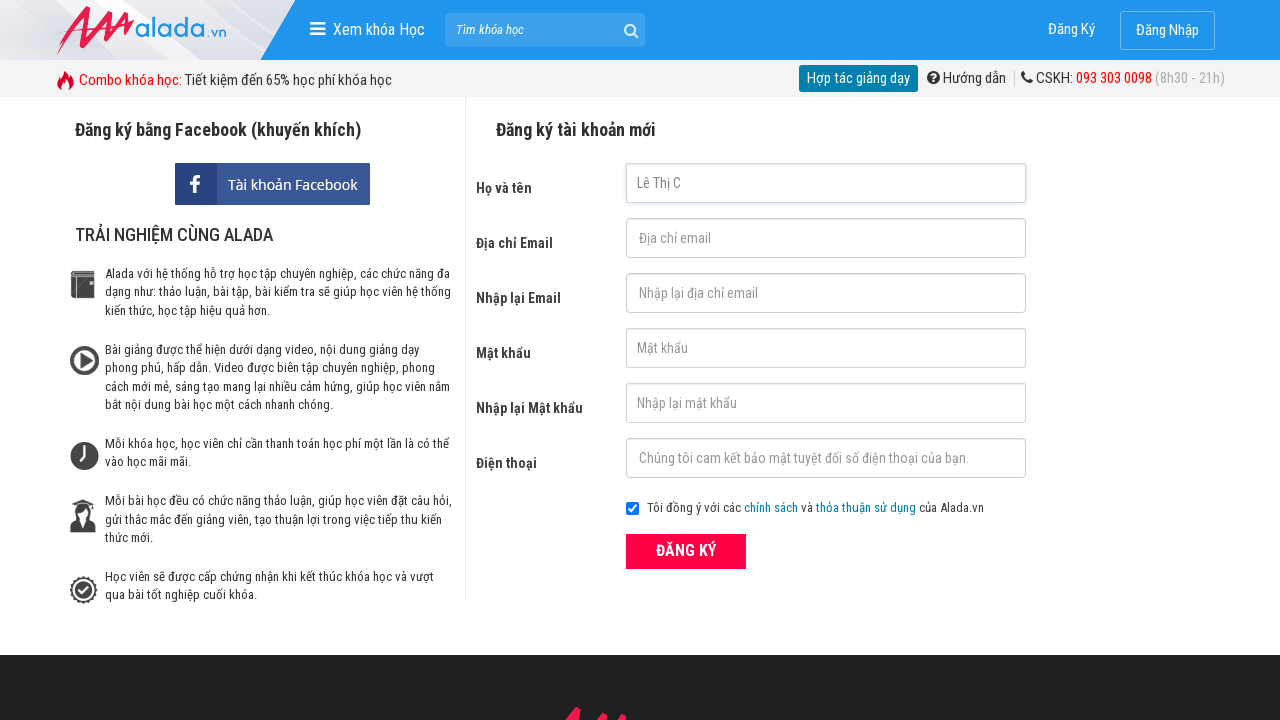

Filled email field with 'thic@gmail.com' on input#txtEmail
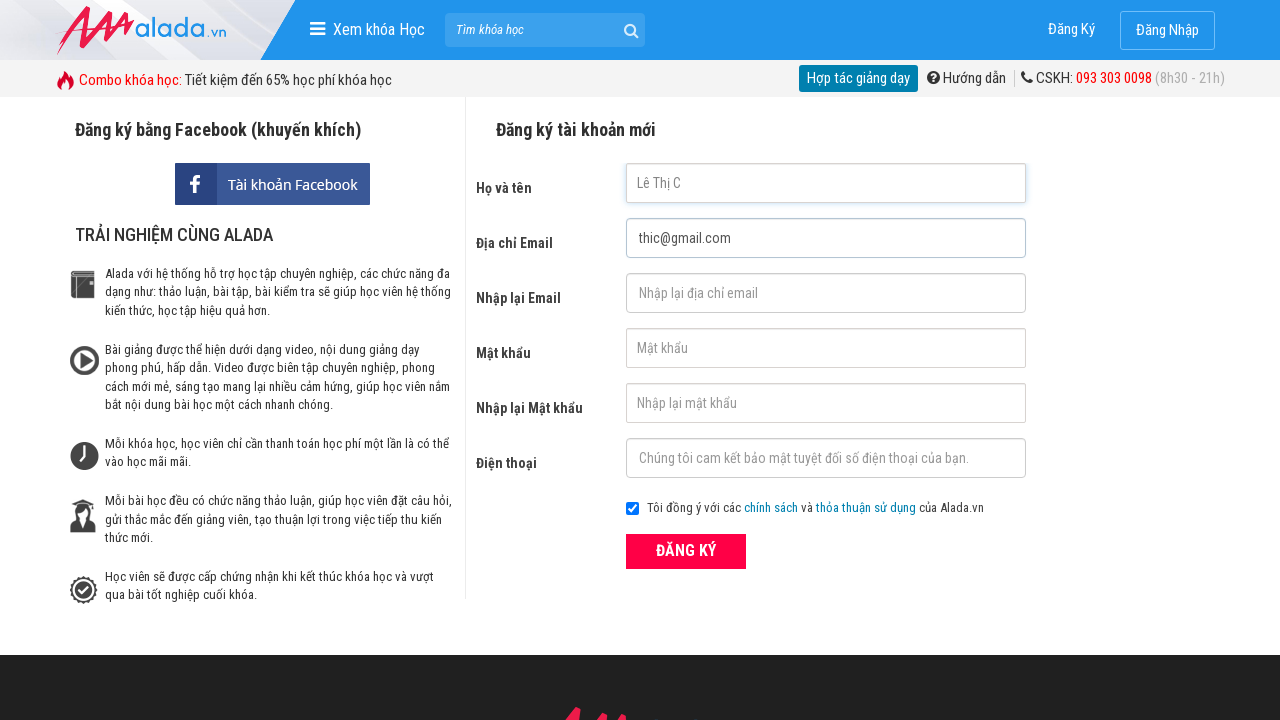

Filled confirm email field with 'thic@gmail.com' on input#txtCEmail
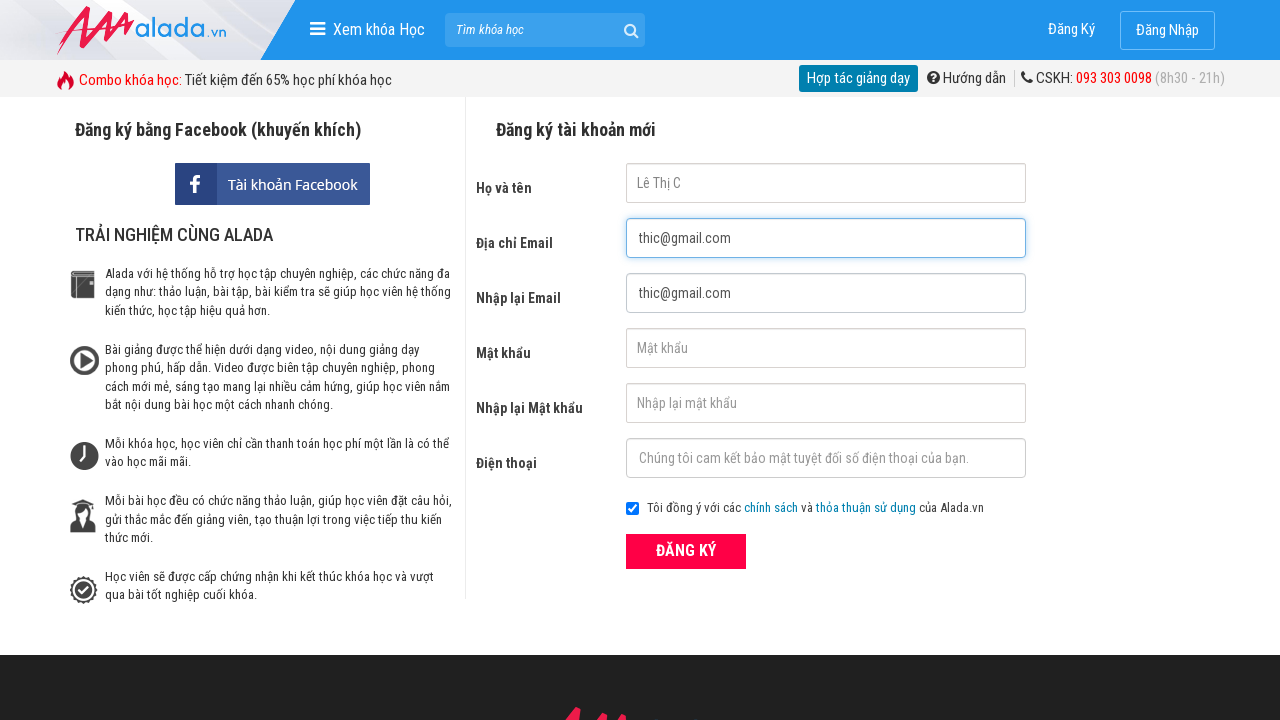

Filled password field with short password 'Ab@12' (5 characters) on input#txtPassword
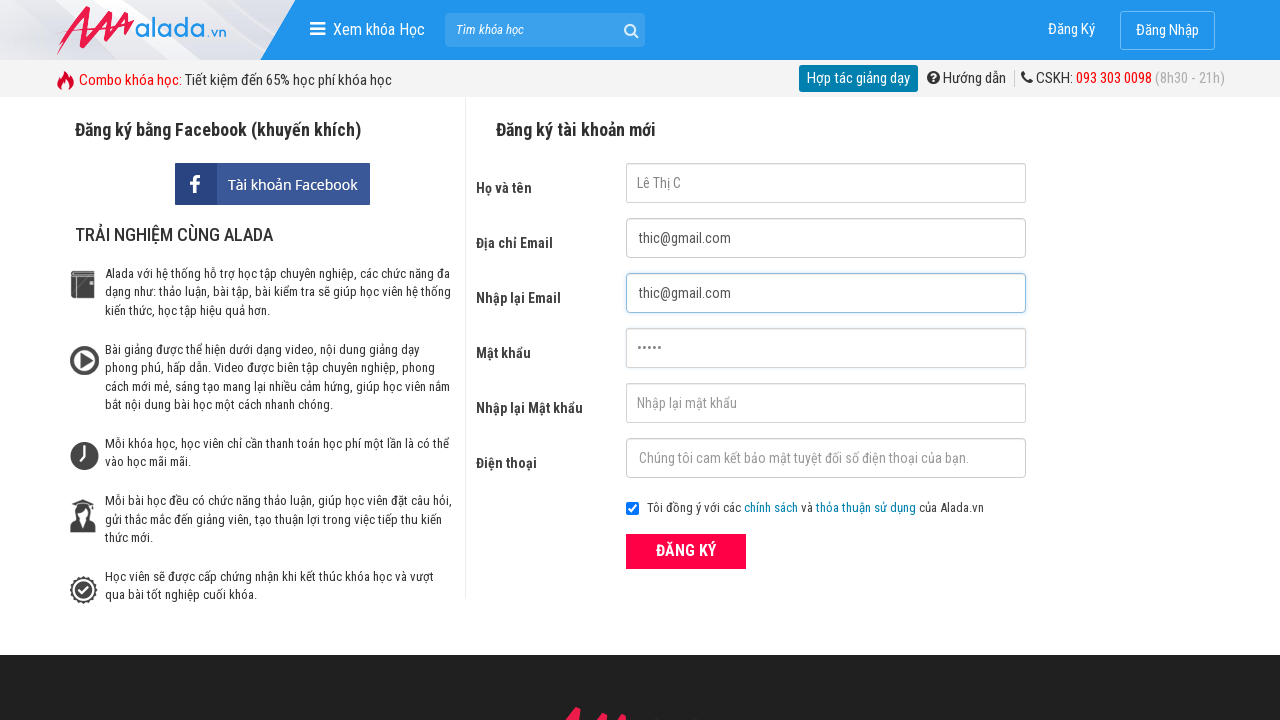

Filled confirm password field with 'Ab@12' on input#txtCPassword
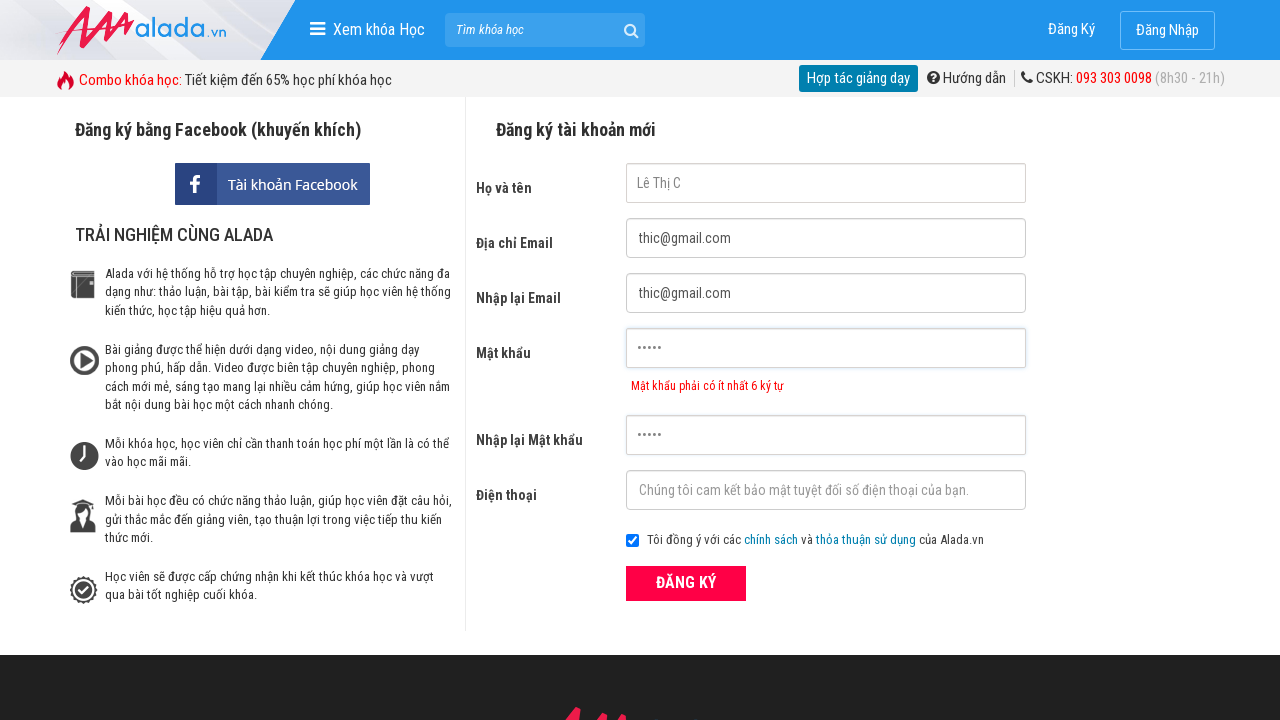

Filled phone field with '0987654321' on input#txtPhone
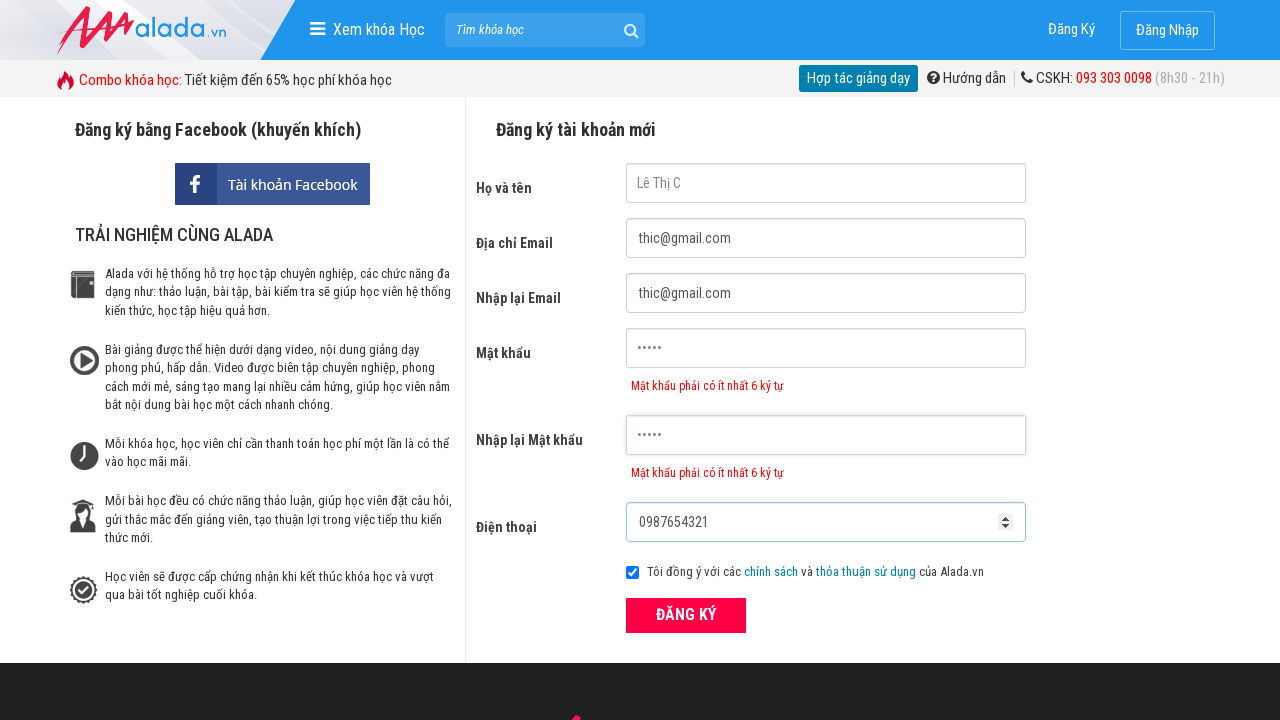

Clicked submit button to register at (686, 615) on button[type='submit']
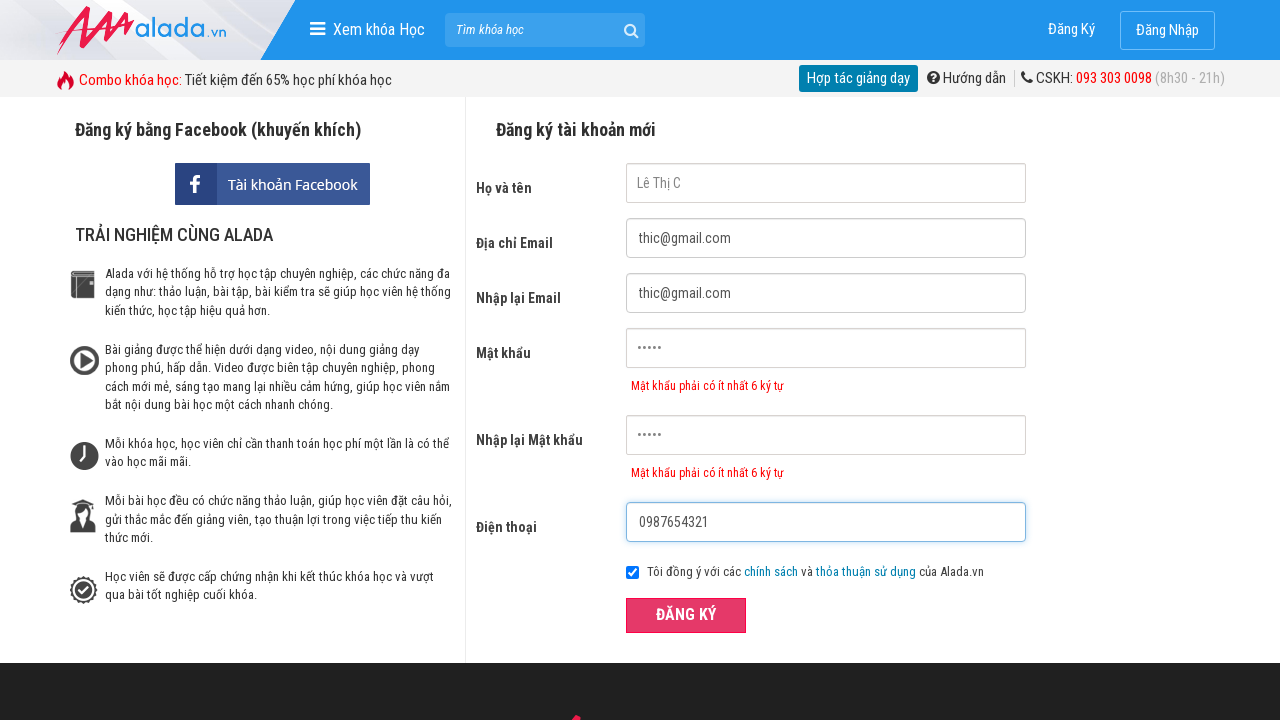

Password error message appeared
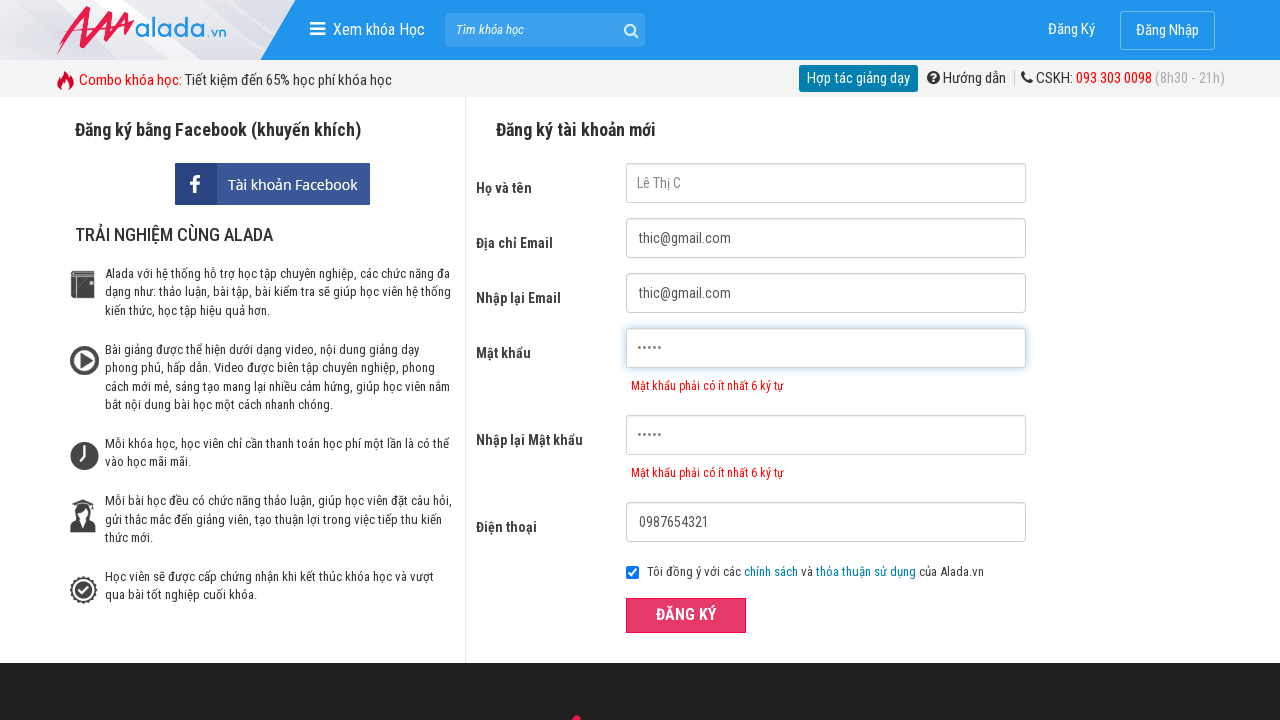

Confirm password error message appeared
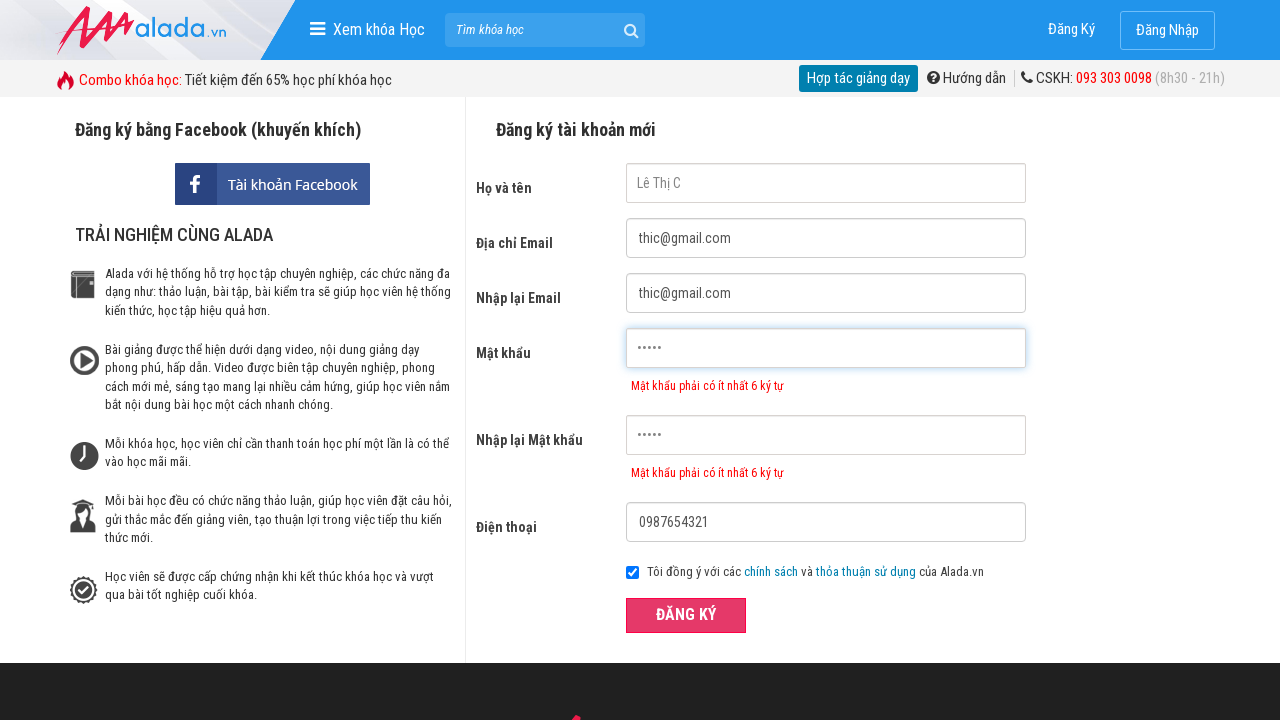

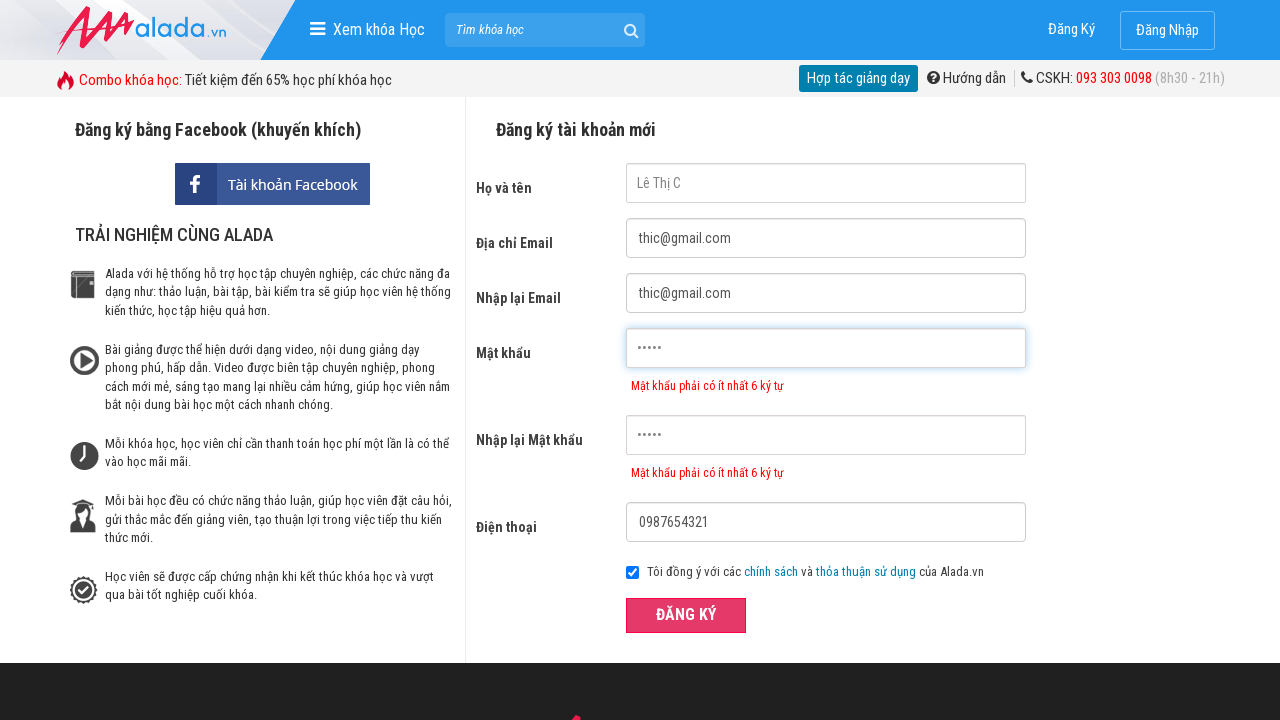